Tests locating a password field using CSS selector and entering text

Starting URL: http://demo.automationtesting.in/Register.html

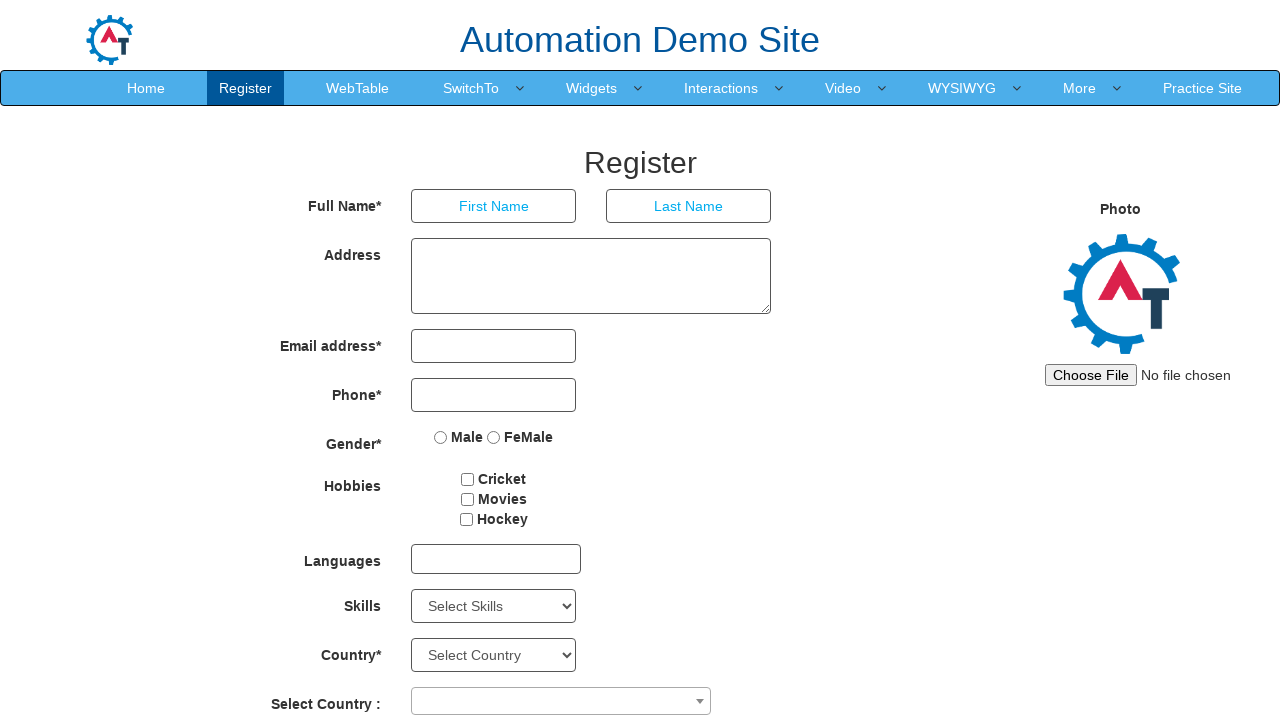

Filled password field with 'hello' using CSS selector on input[id='firstpassword']
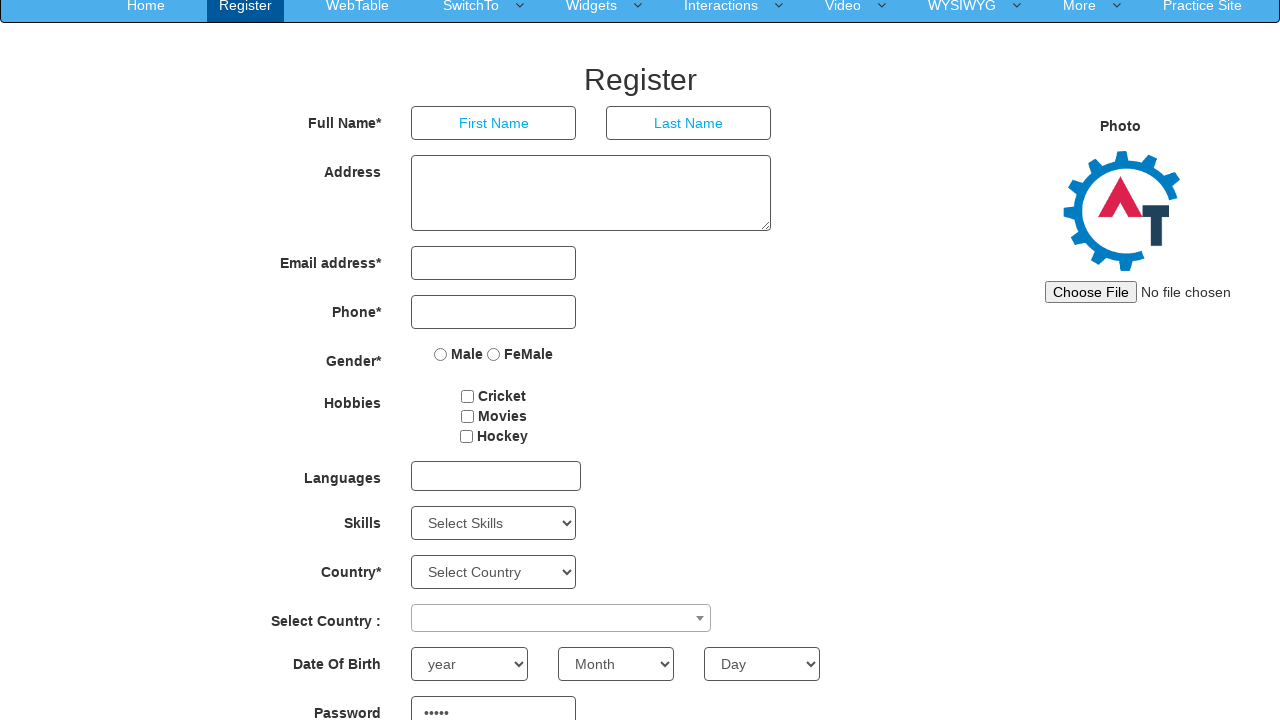

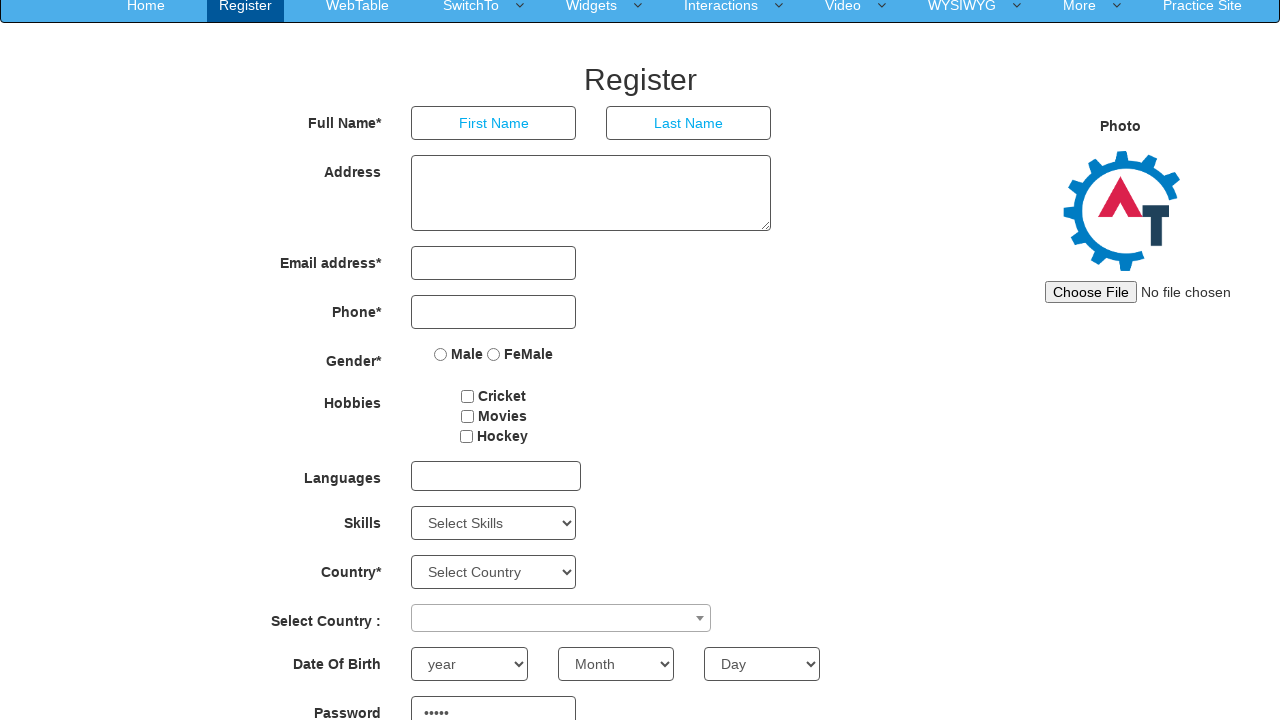